Tests switching between Active, Completed, and All filters

Starting URL: https://demo.playwright.dev/todomvc

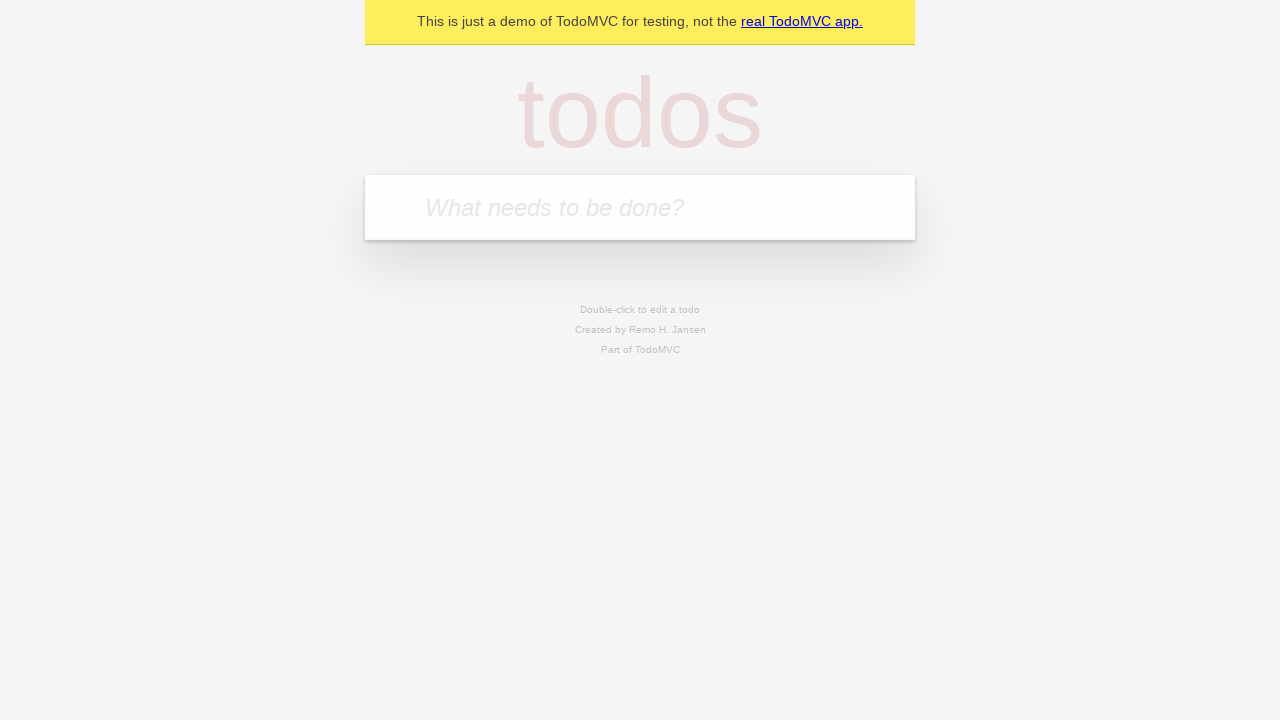

Filled todo input with 'buy some cheese' on internal:attr=[placeholder="What needs to be done?"i]
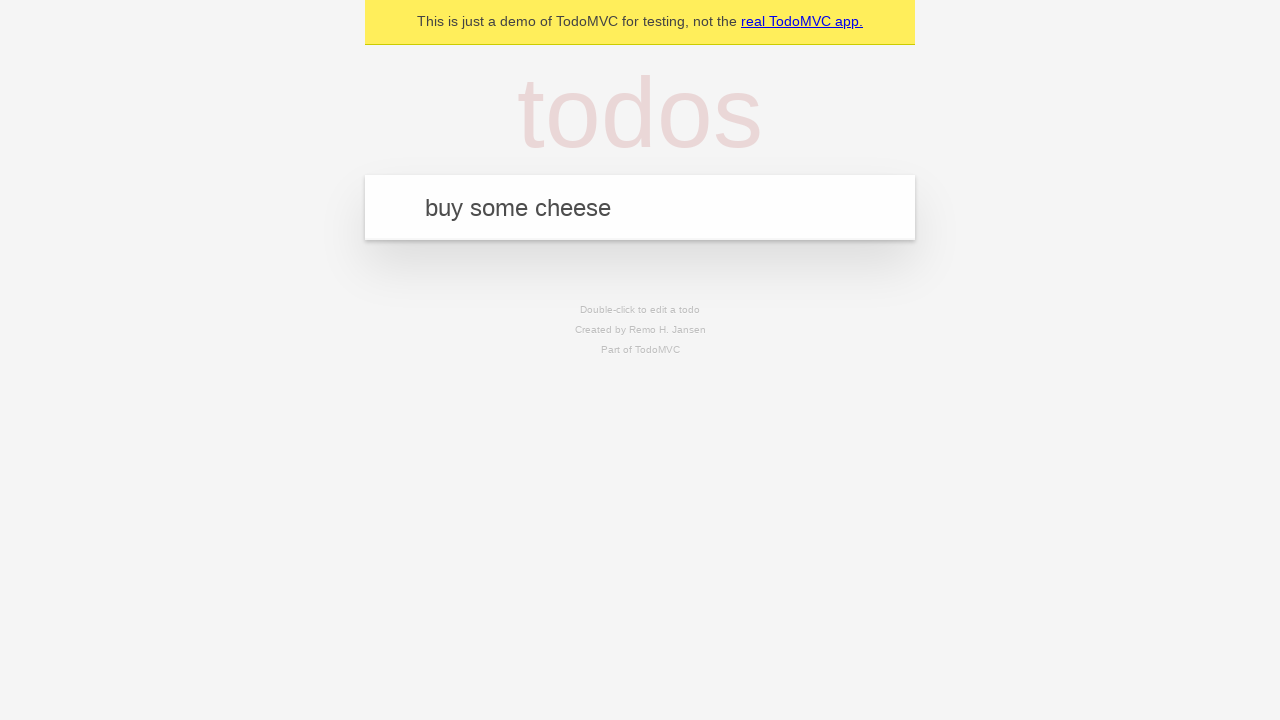

Pressed Enter to add first todo on internal:attr=[placeholder="What needs to be done?"i]
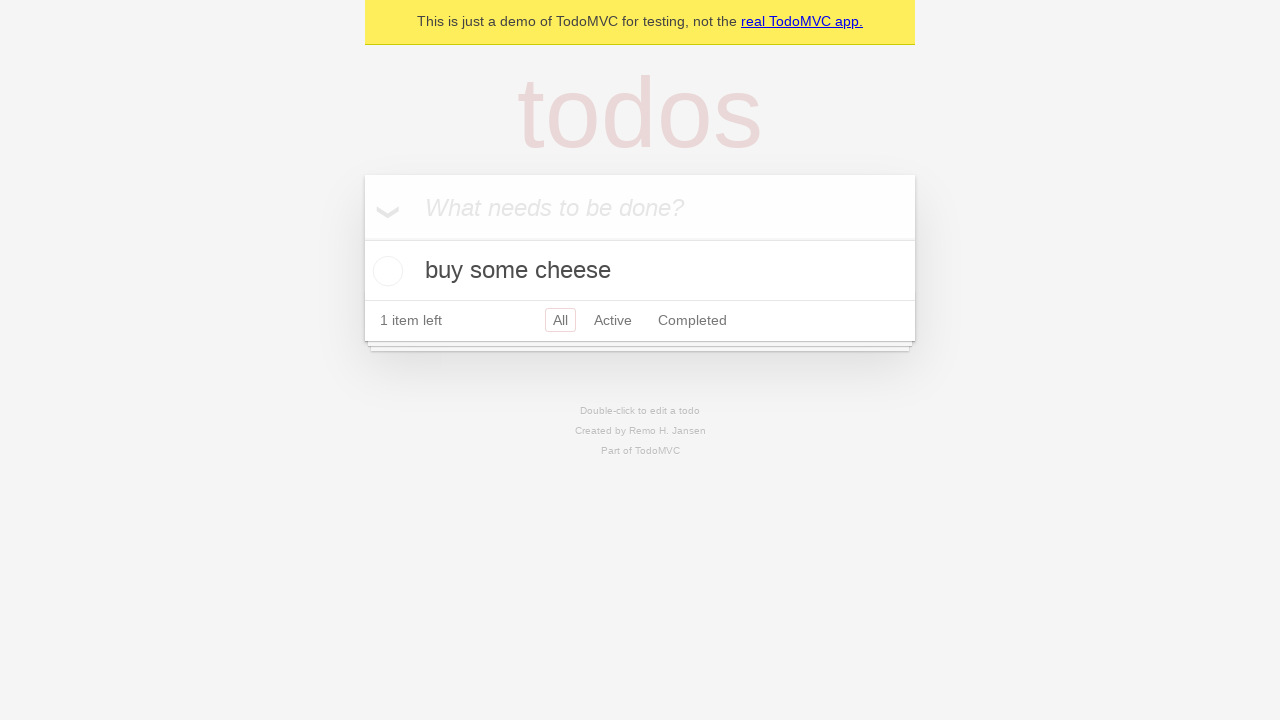

Filled todo input with 'feed the cat' on internal:attr=[placeholder="What needs to be done?"i]
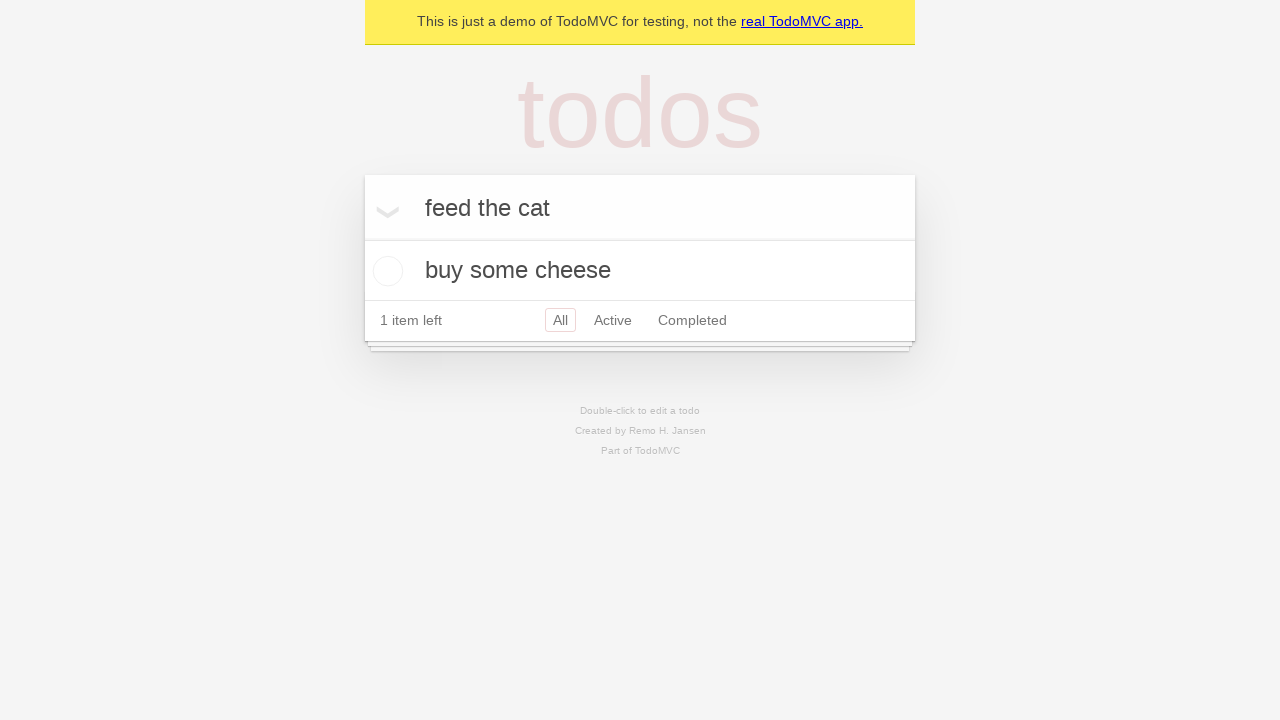

Pressed Enter to add second todo on internal:attr=[placeholder="What needs to be done?"i]
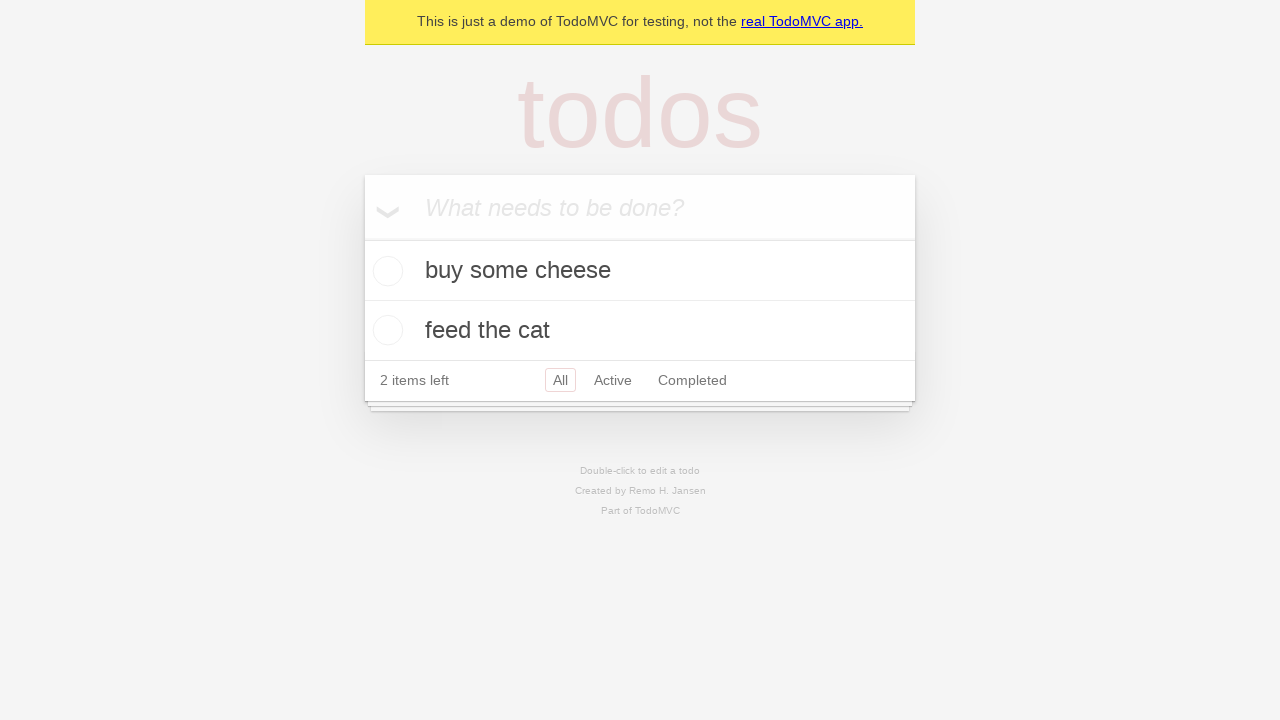

Filled todo input with 'book a doctors appointment' on internal:attr=[placeholder="What needs to be done?"i]
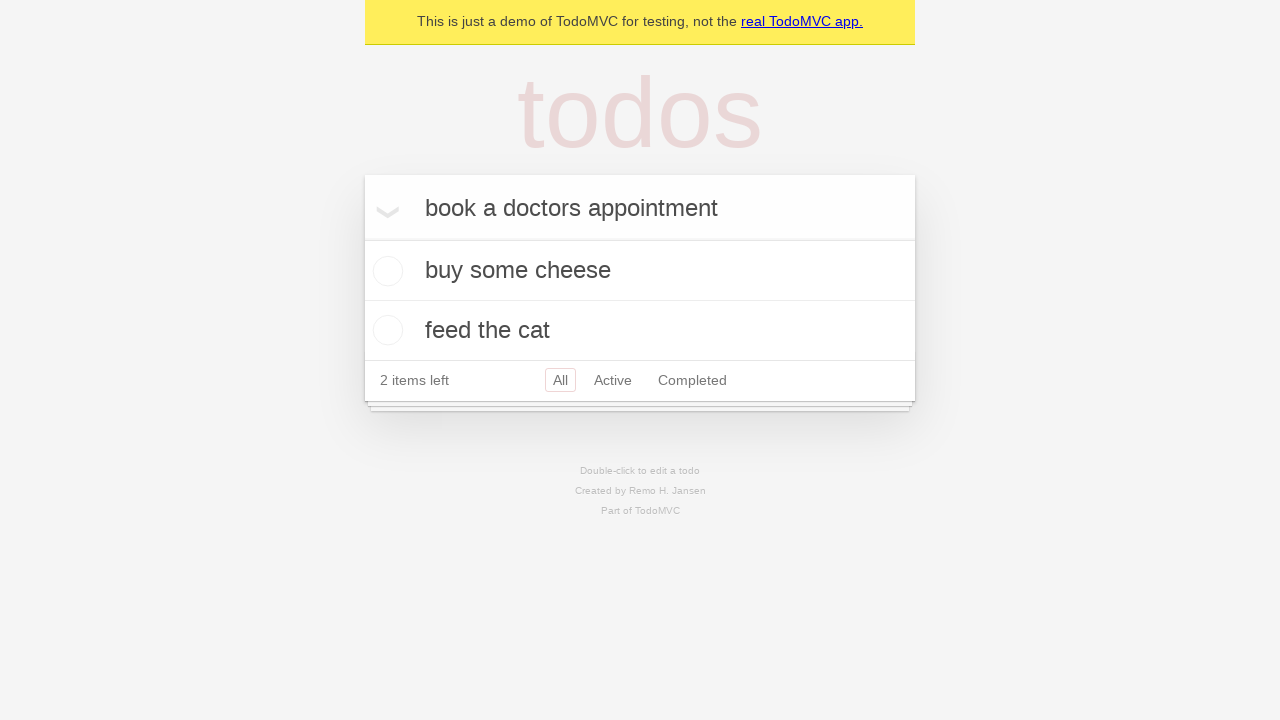

Pressed Enter to add third todo on internal:attr=[placeholder="What needs to be done?"i]
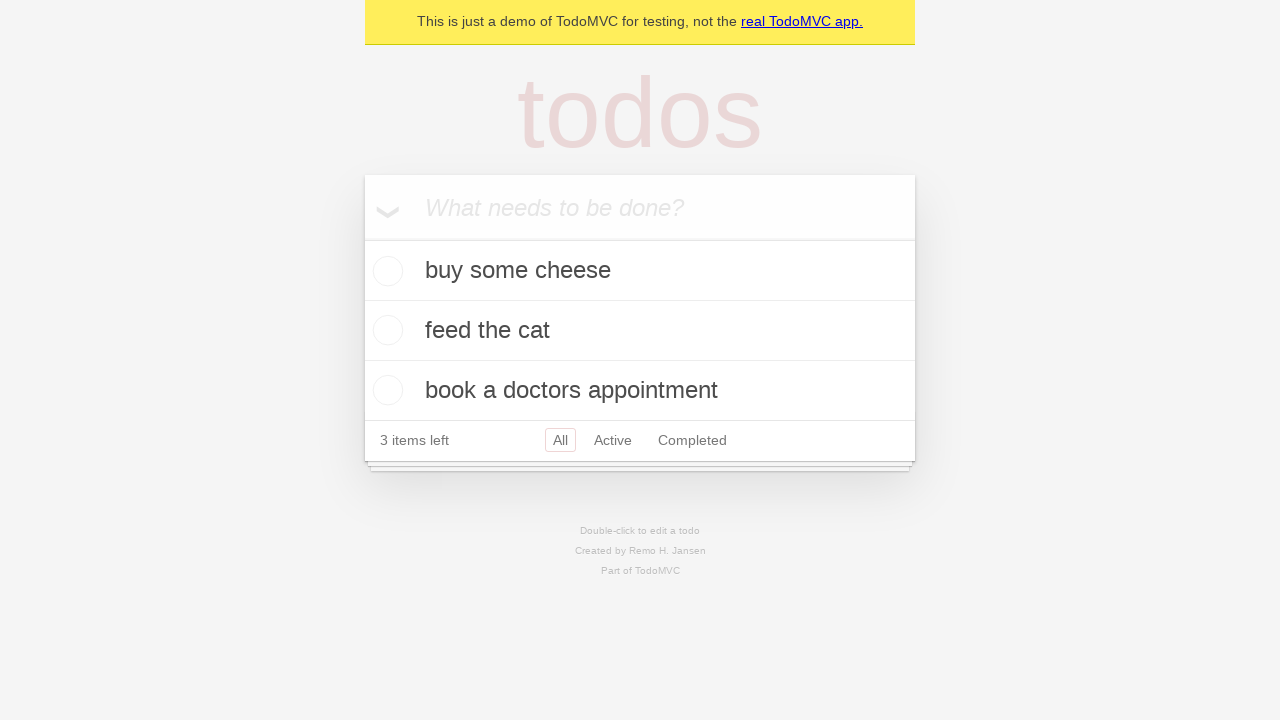

Checked the second todo item 'feed the cat' at (385, 330) on internal:testid=[data-testid="todo-item"s] >> nth=1 >> internal:role=checkbox
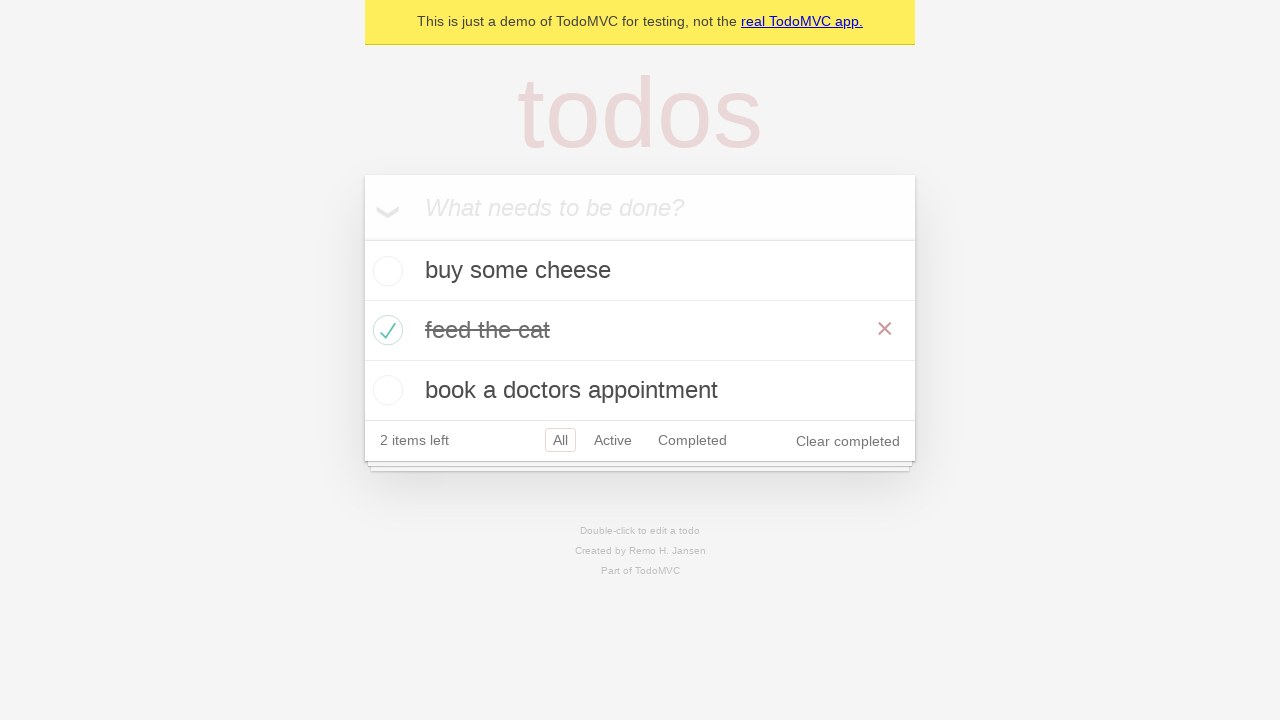

Clicked Active filter to display only active todos at (613, 440) on internal:role=link[name="Active"i]
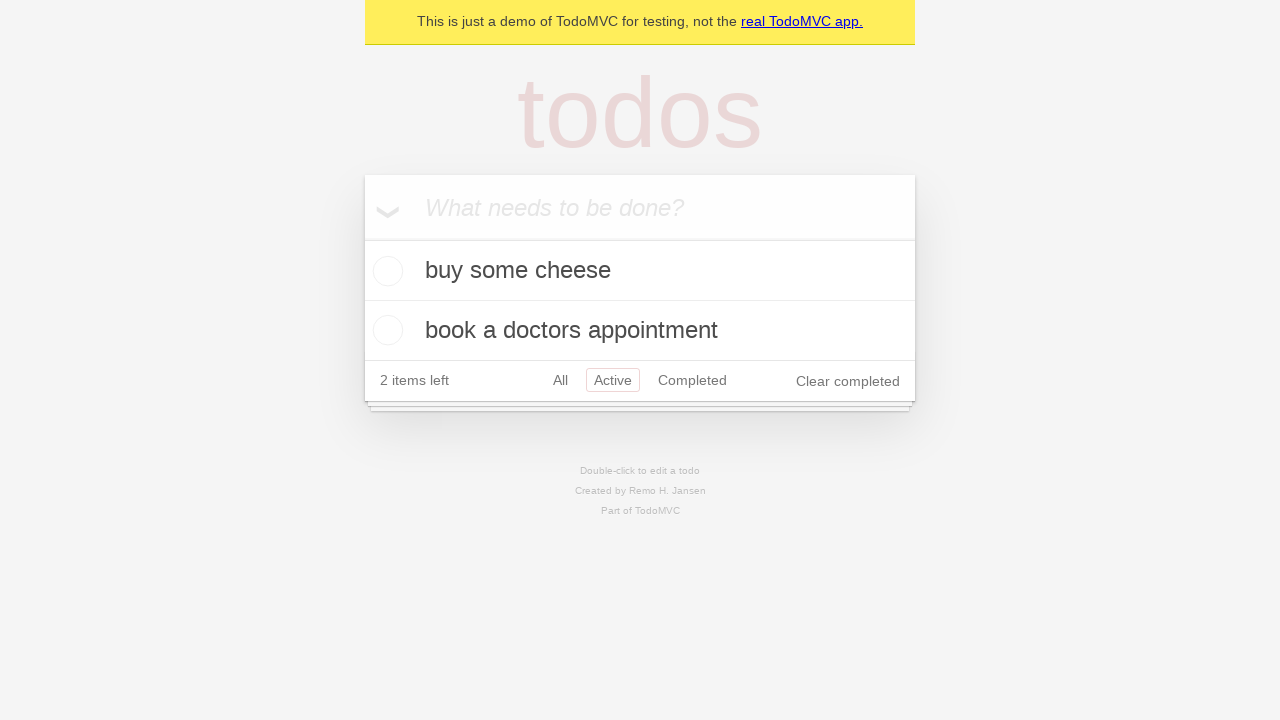

Clicked Completed filter to display only completed todos at (692, 380) on internal:role=link[name="Completed"i]
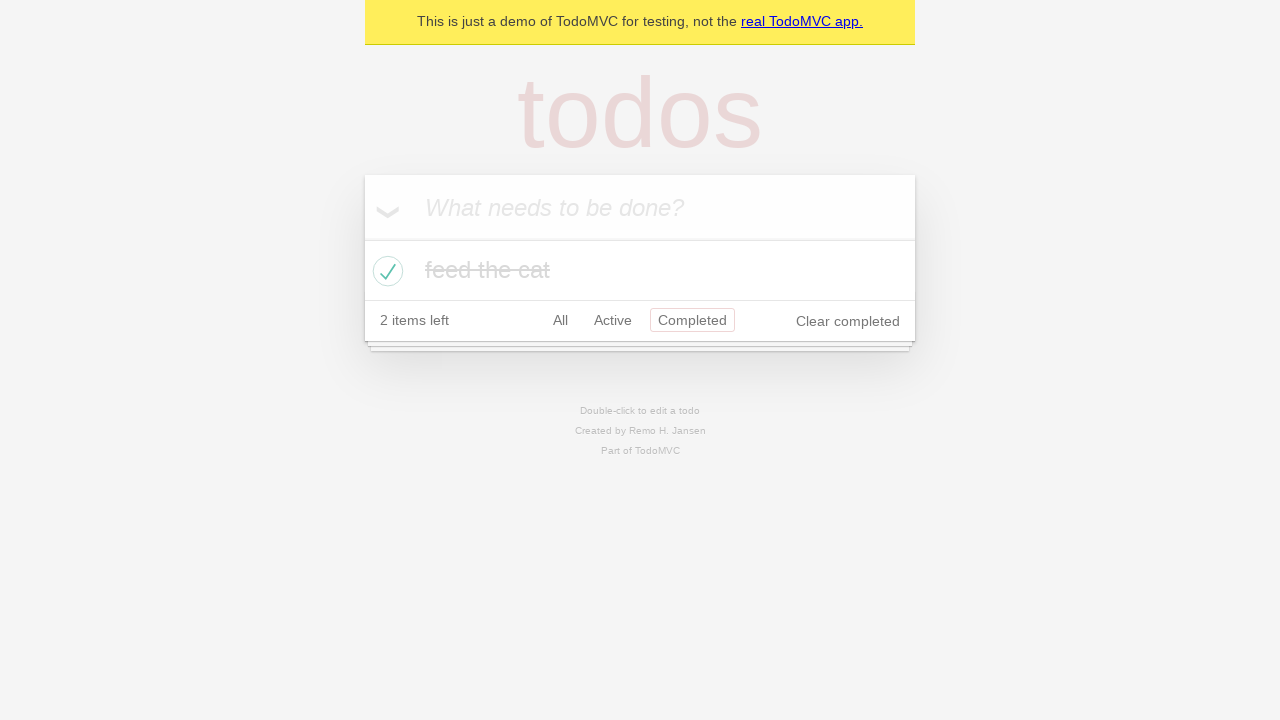

Clicked All filter to display all todos at (560, 320) on internal:role=link[name="All"i]
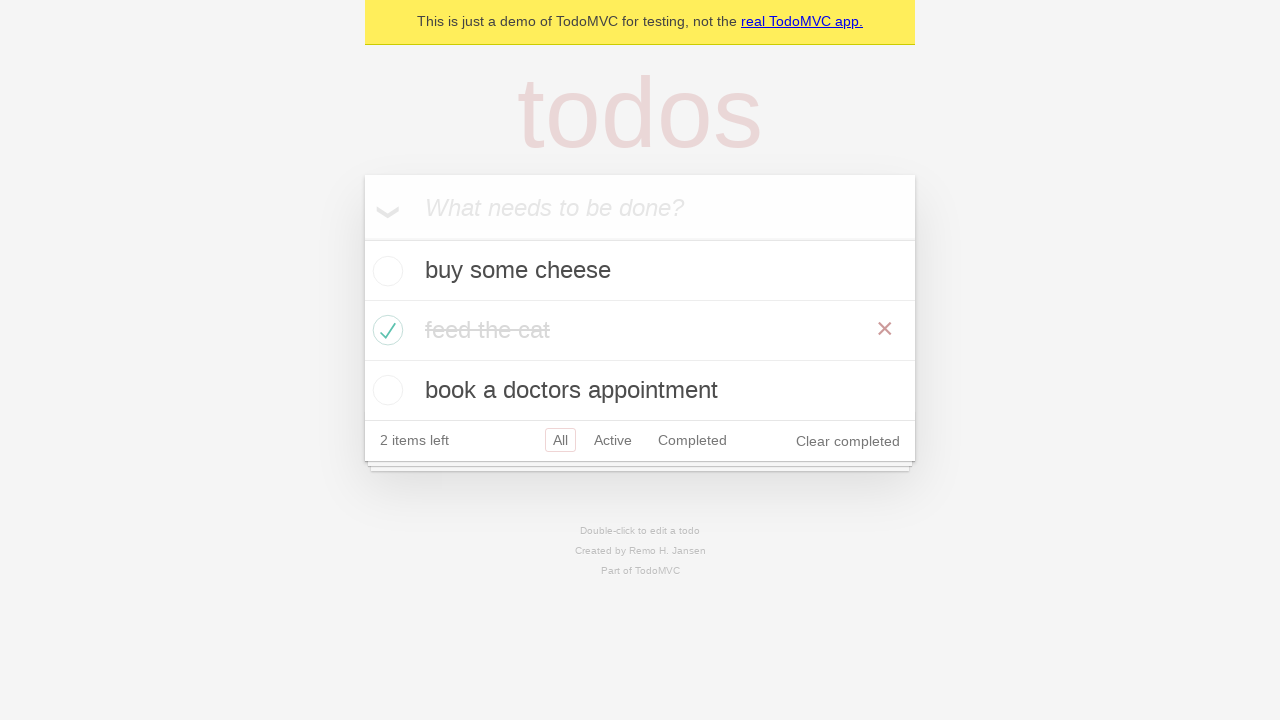

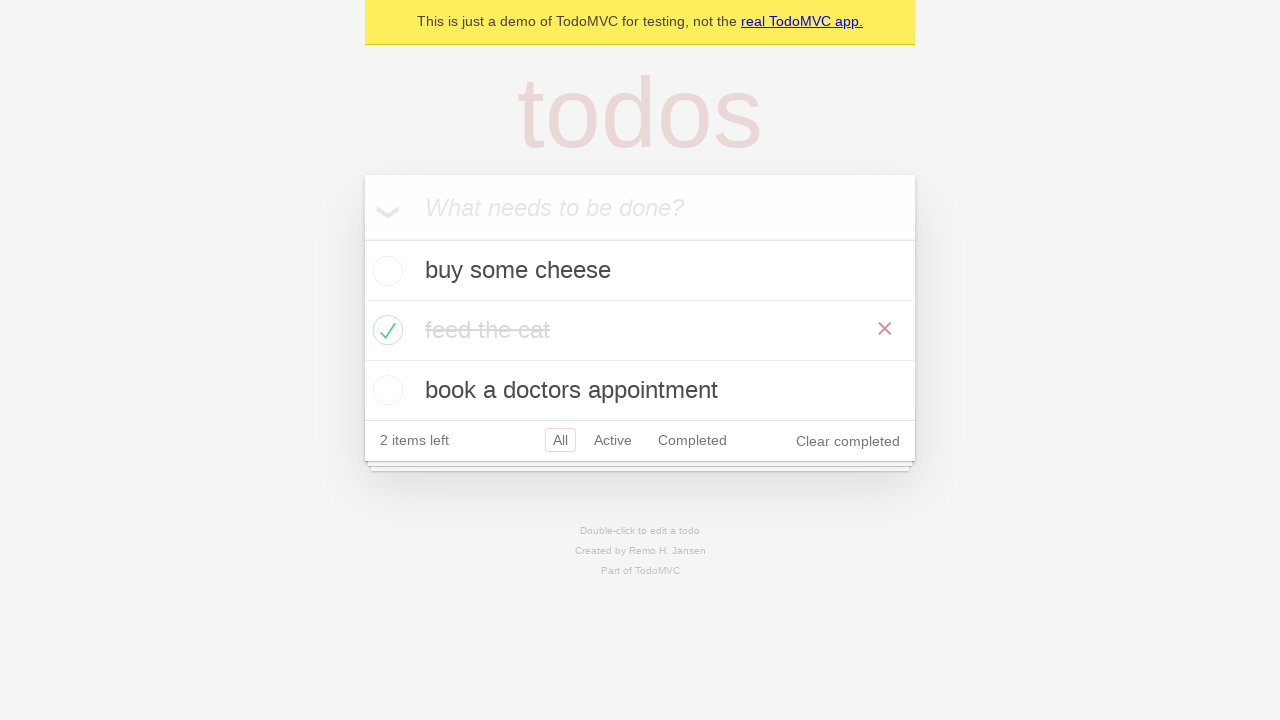